Tests Para Bank registration by filling out the registration form with user details

Starting URL: https://parabank.parasoft.com/parabank/index.htm

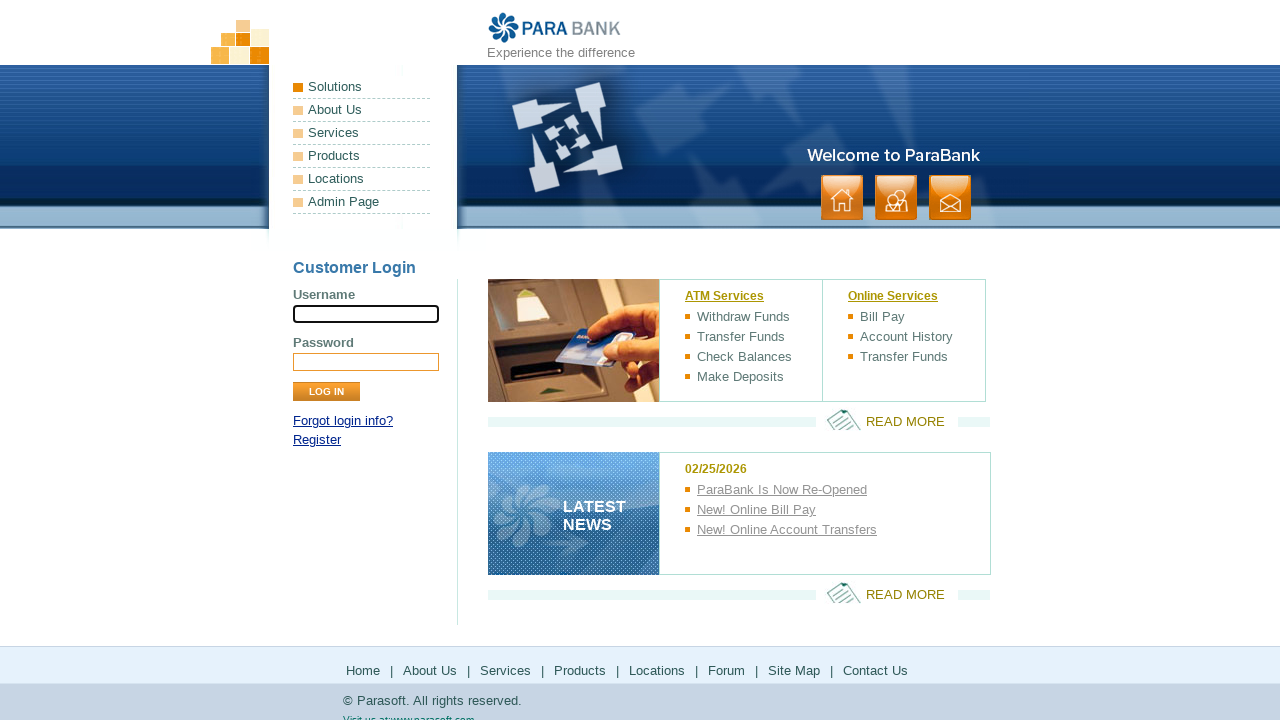

Clicked on Register link at (317, 440) on a:text('Register')
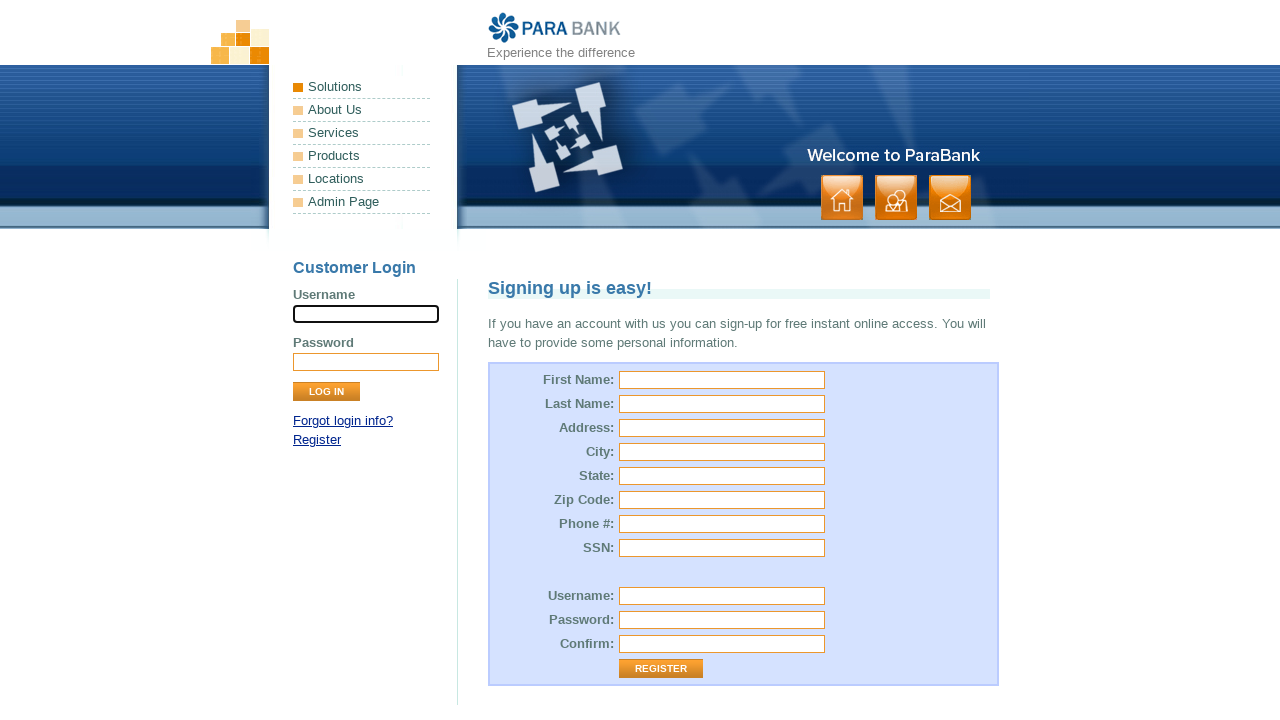

Filled first name with 'John' on #customer\.firstName
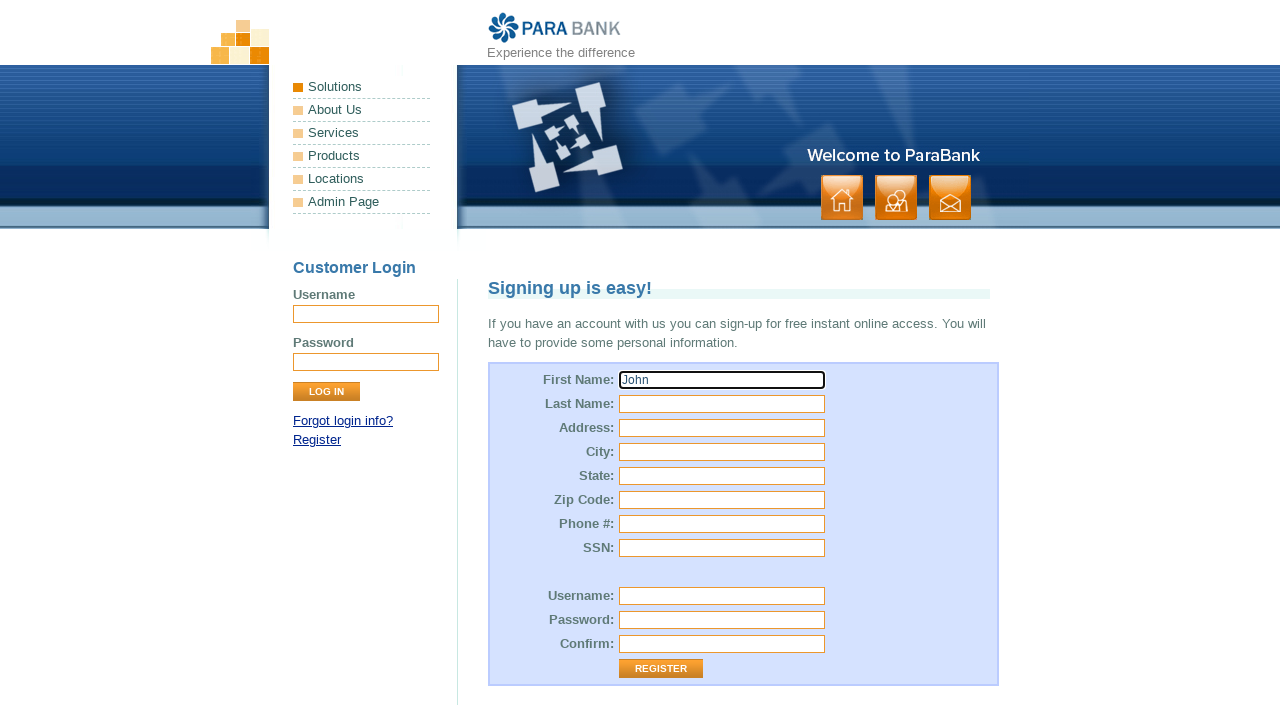

Filled last name with 'Doe' on #customer\.lastName
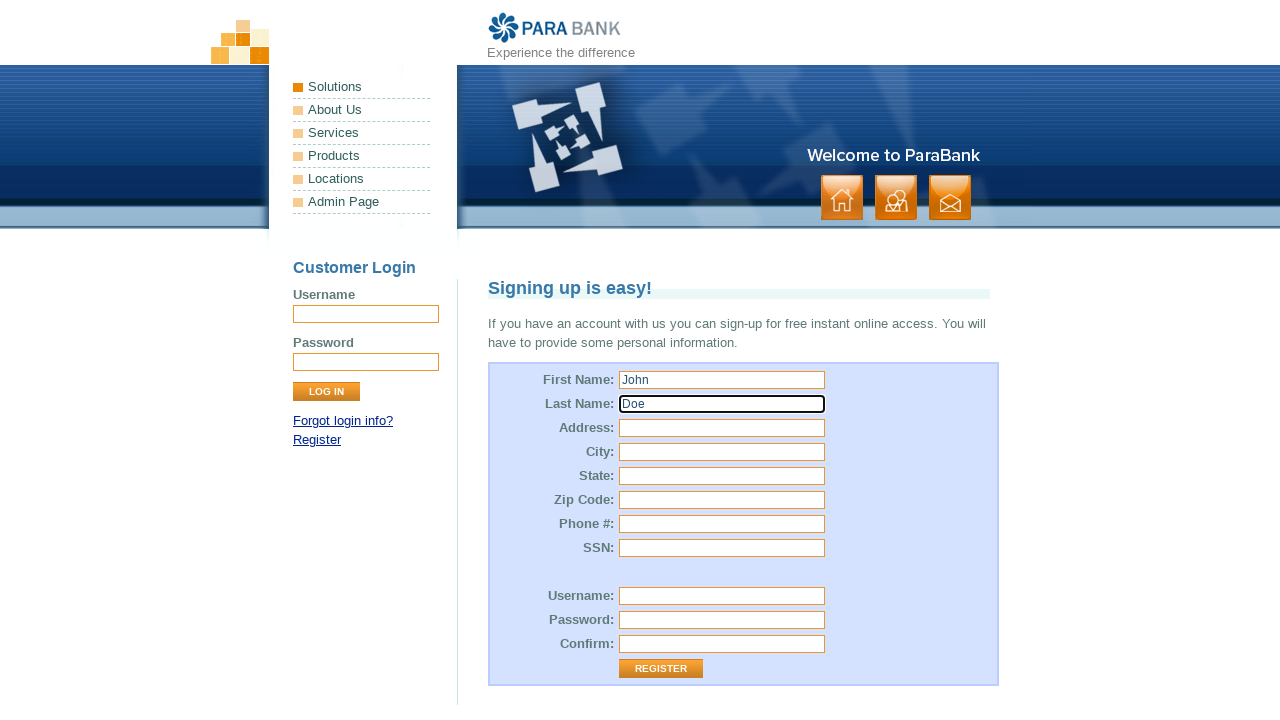

Filled street address with '101 E. Huntington Drive' on #customer\.address\.street
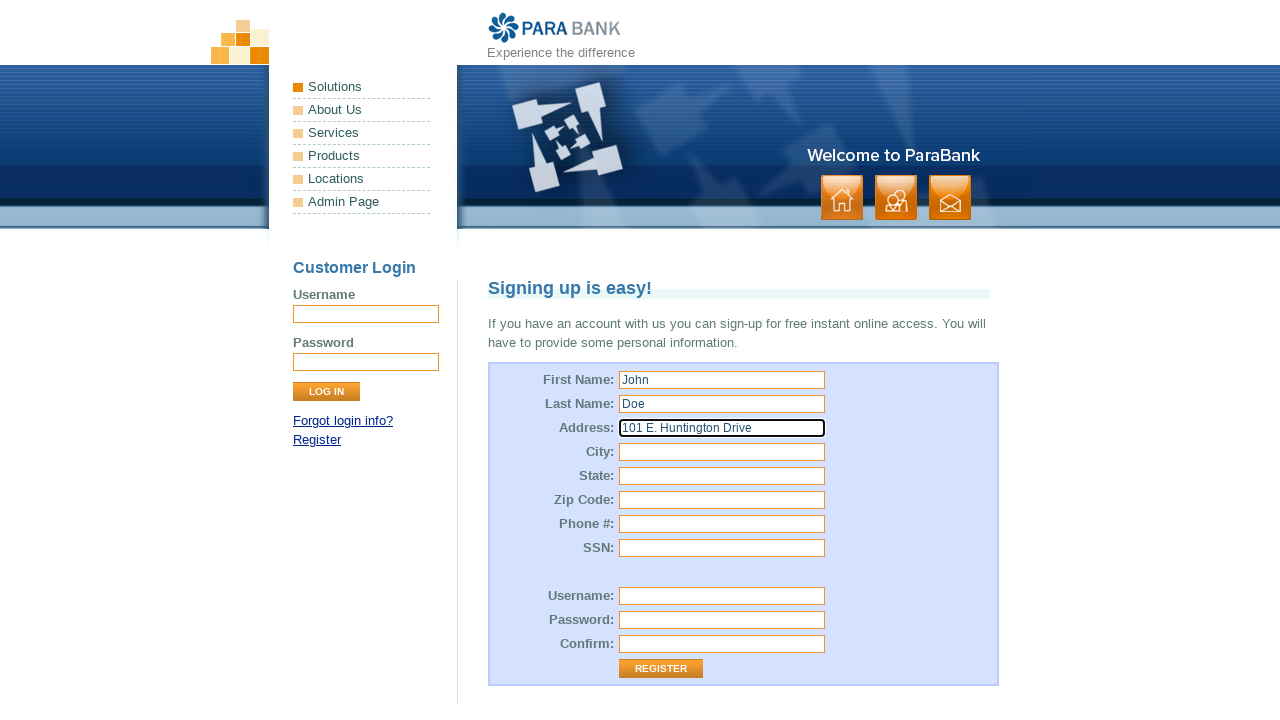

Filled city with 'Monrovia' on #customer\.address\.city
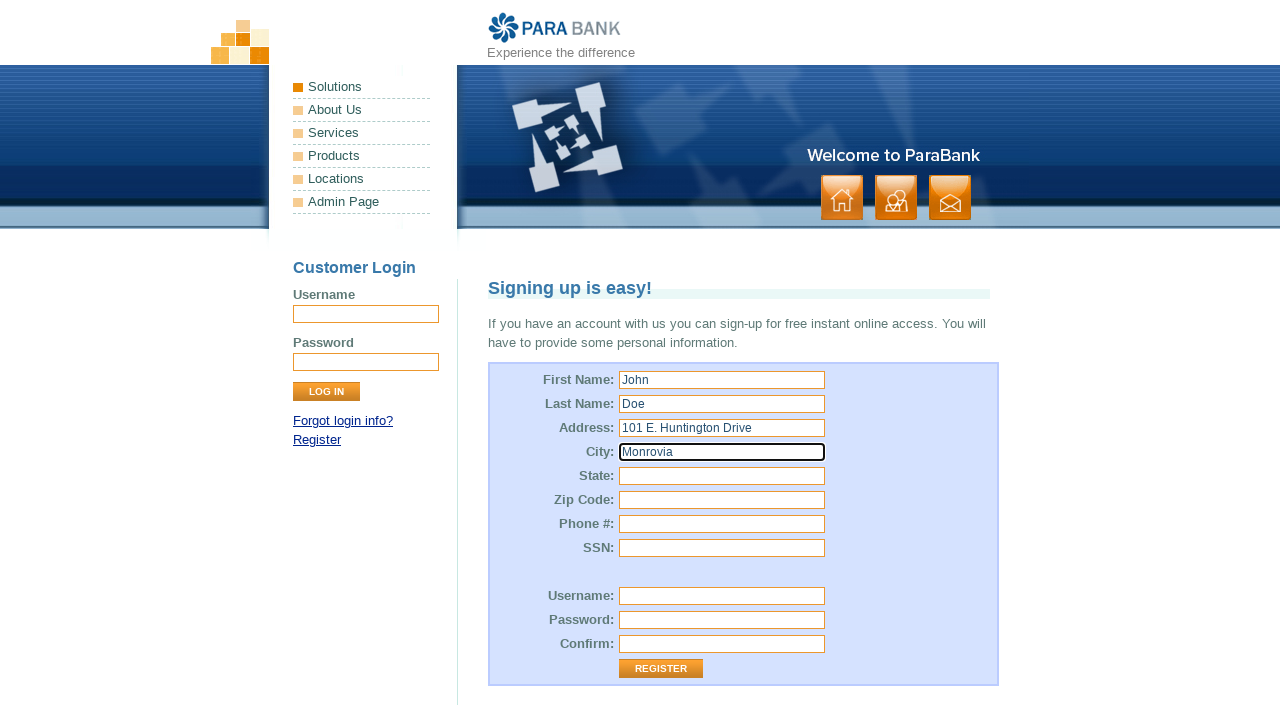

Filled state with 'California' on #customer\.address\.state
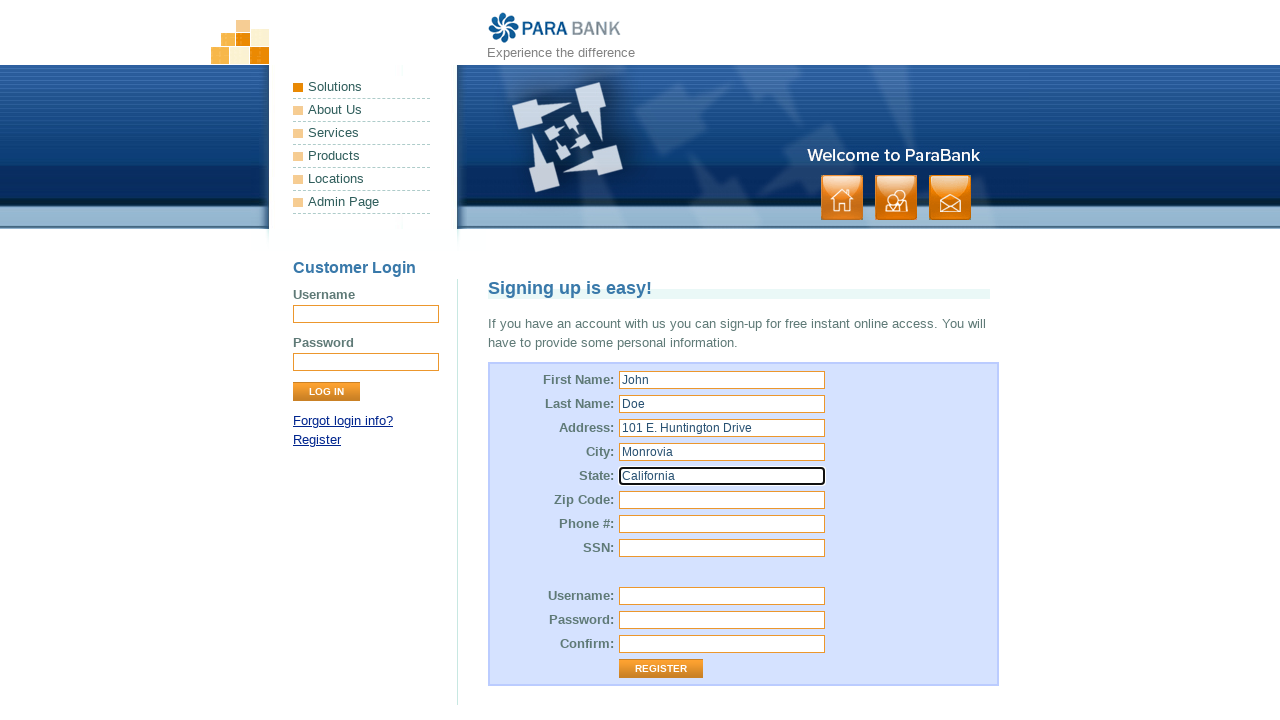

Filled zip code with '91016' on #customer\.address\.zipCode
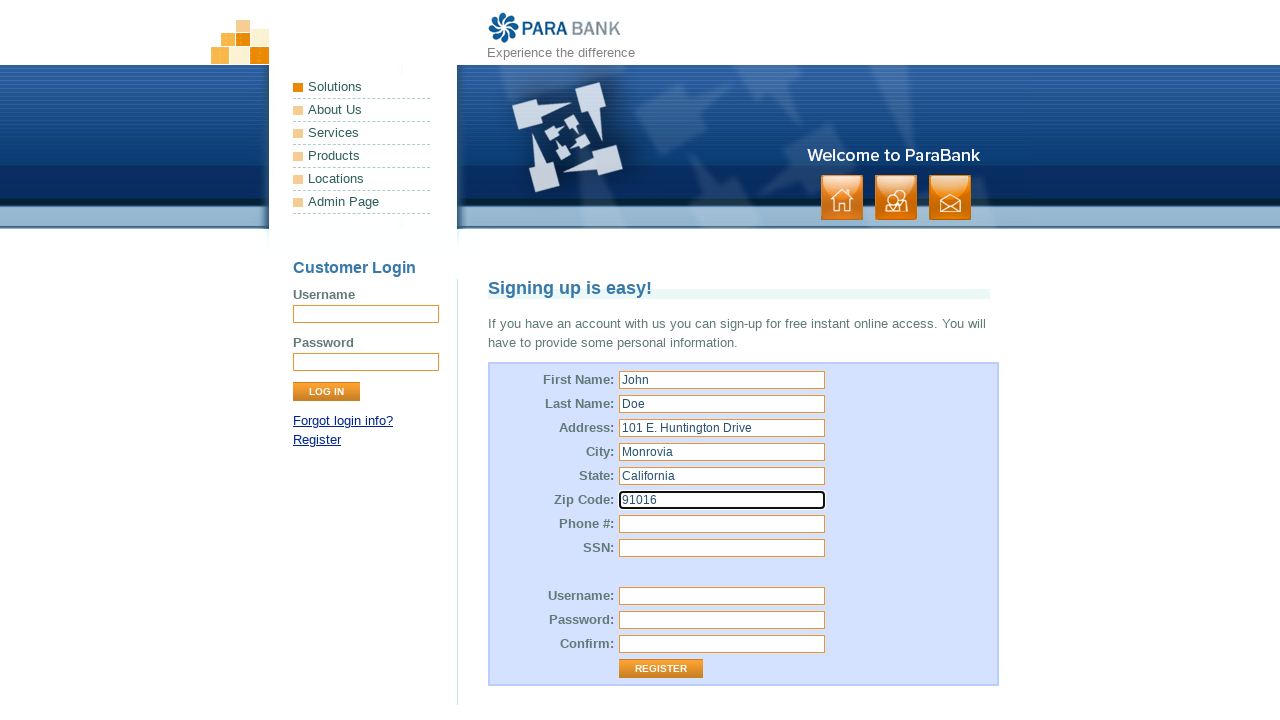

Filled phone number with '+1 888 305 0041' on #customer\.phoneNumber
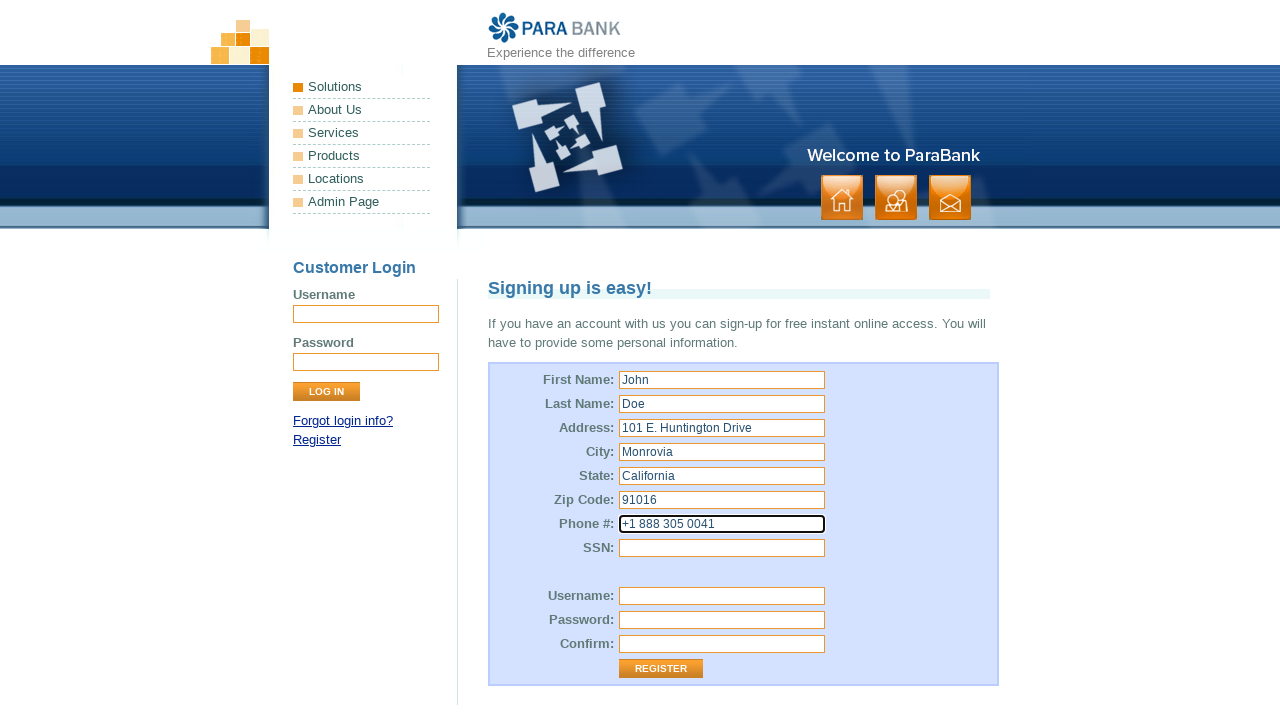

Filled SSN with '275-19-0041' on #customer\.ssn
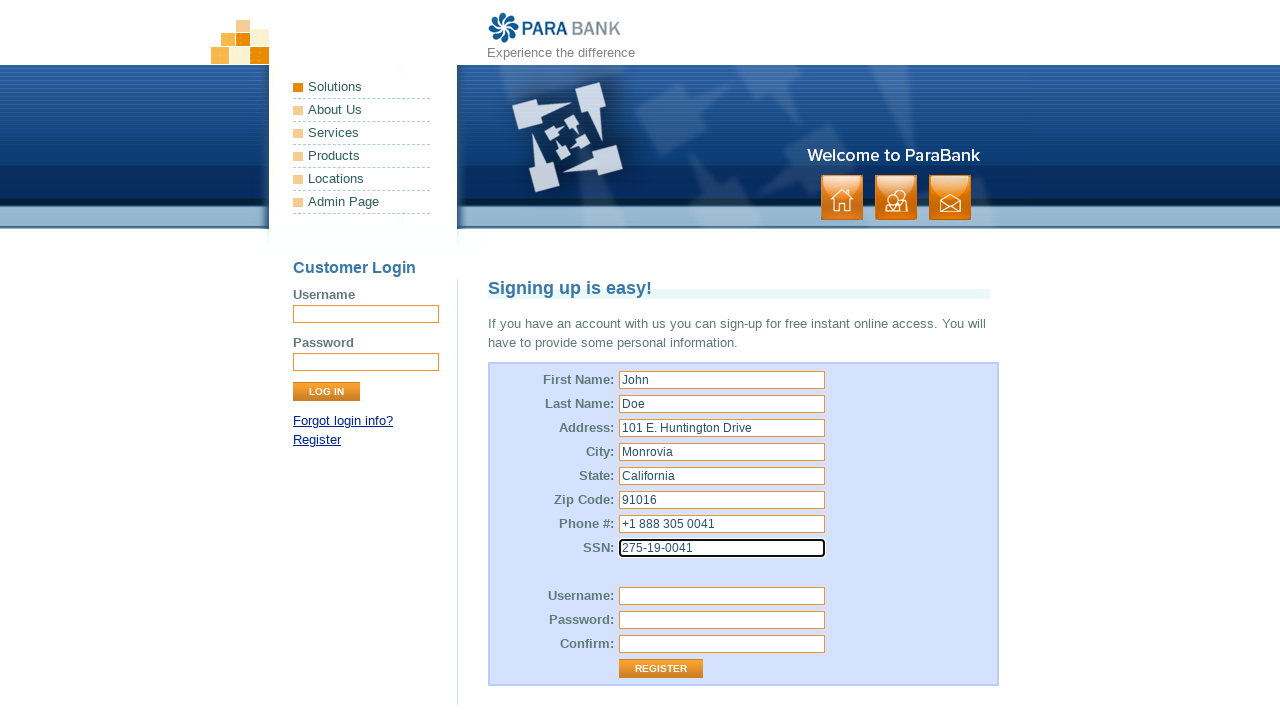

Filled username with 'testuser123' on #customer\.username
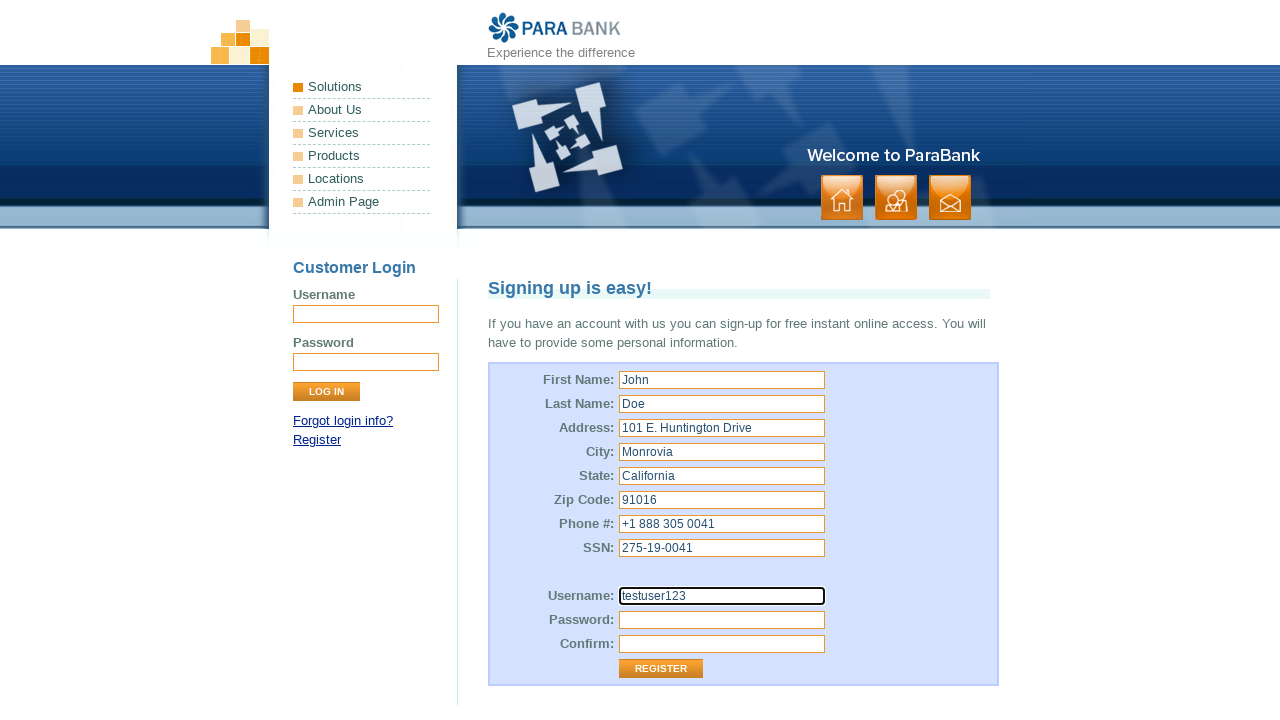

Filled password with 'Test@Pass123' on #customer\.password
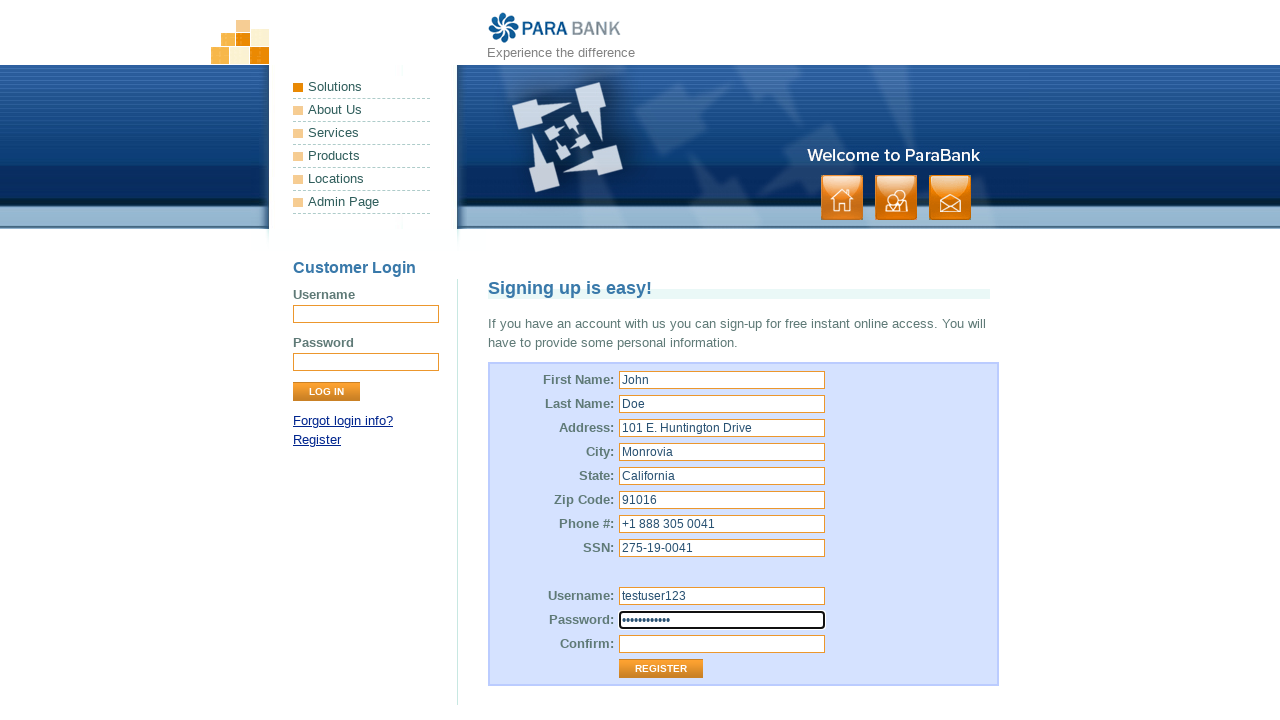

Filled repeated password with 'Test@Pass123' on #repeatedPassword
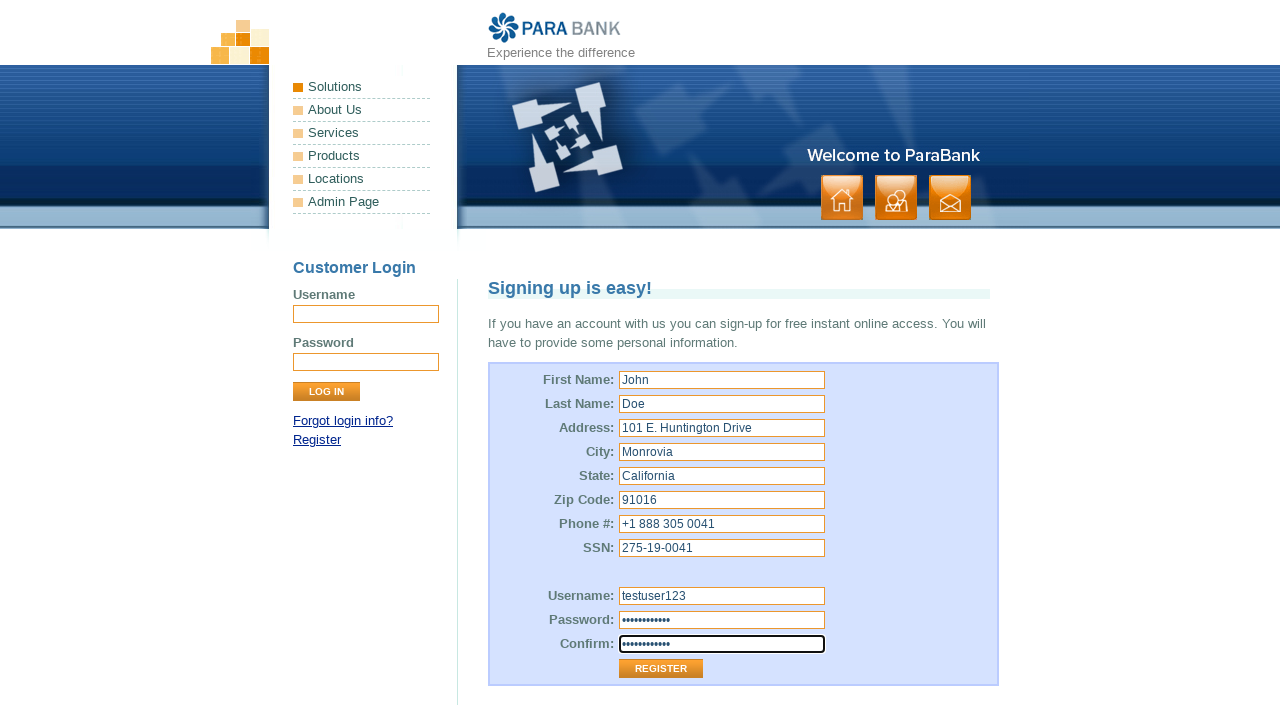

Clicked Register button to submit form at (661, 669) on input[value='Register']
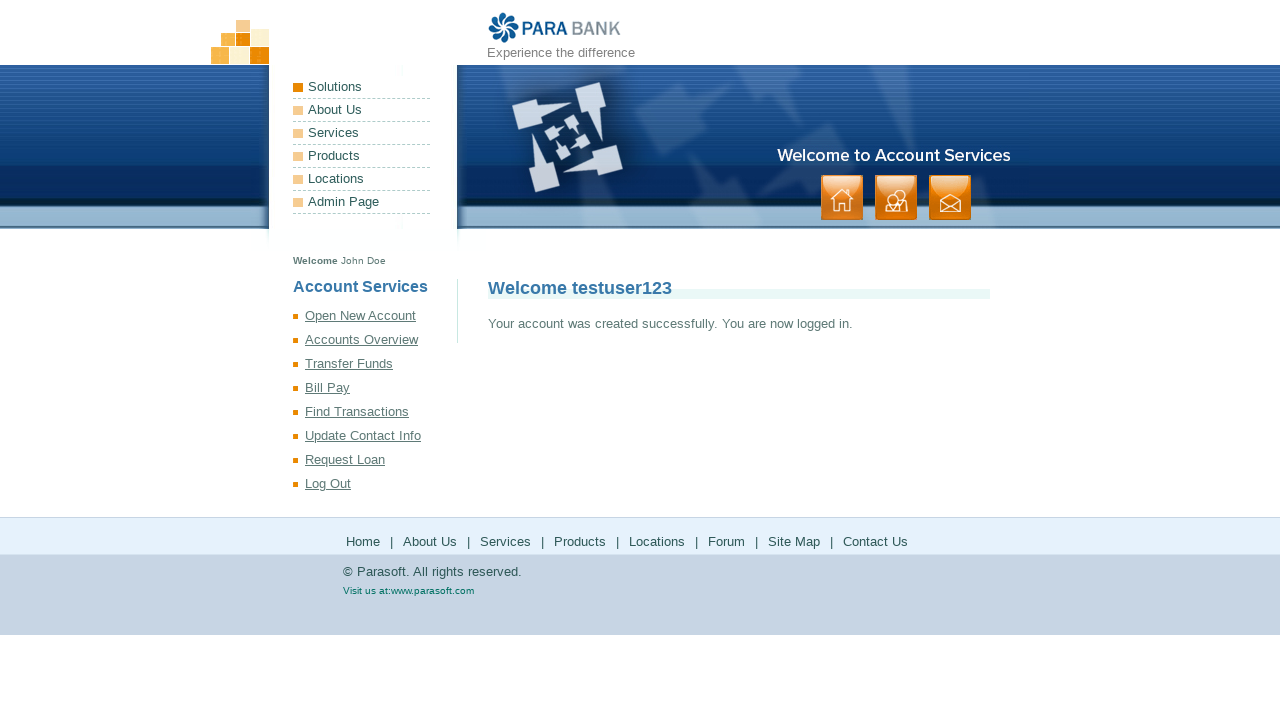

Registration successful - account creation confirmation message displayed
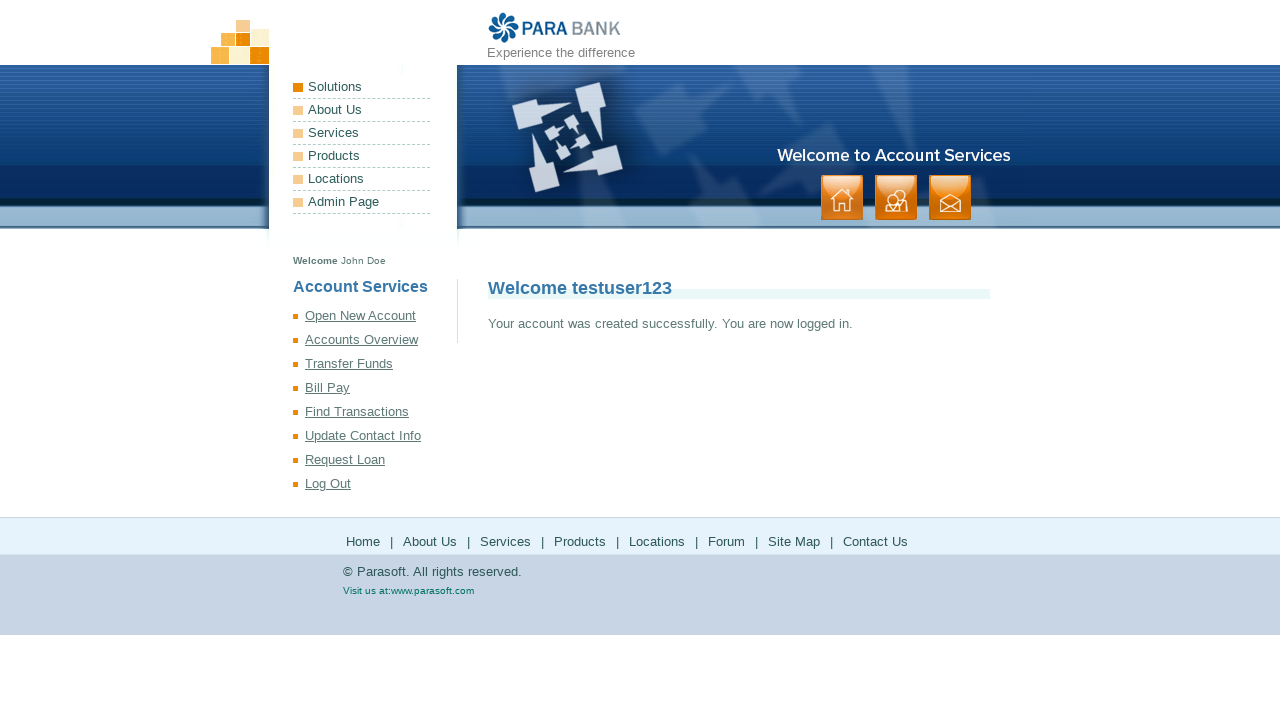

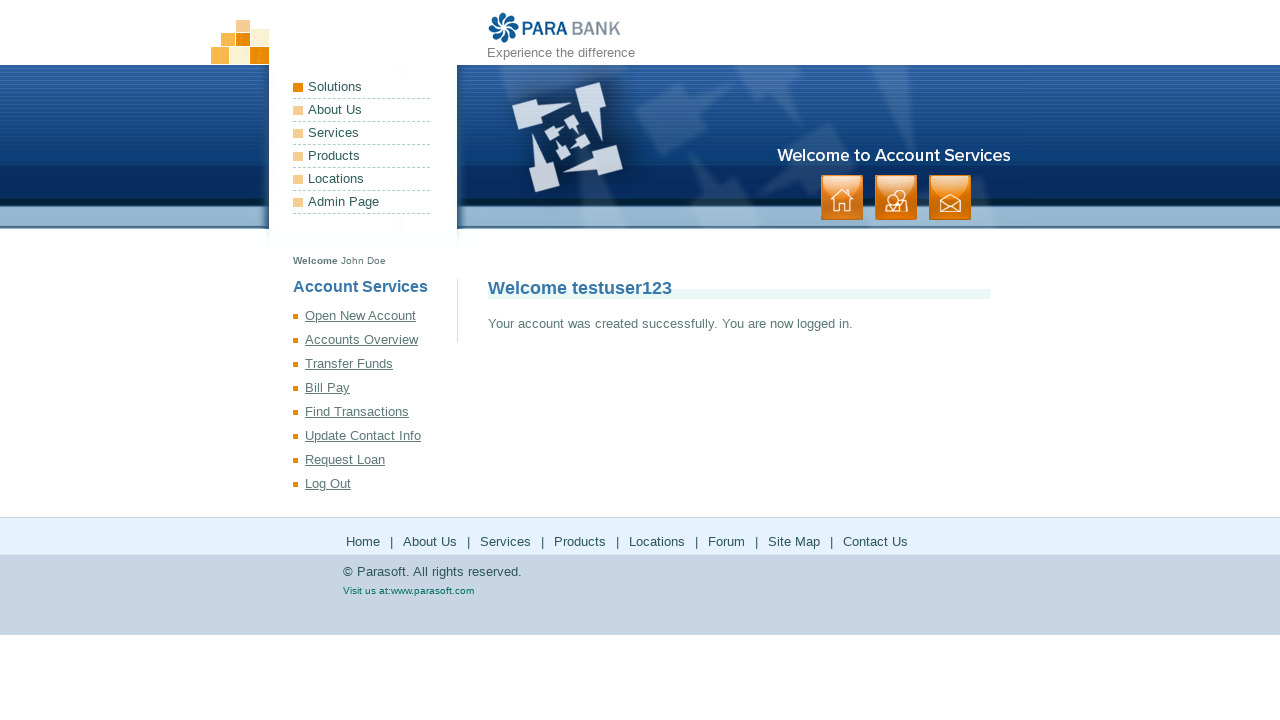